Tests tooltip functionality by hovering over a button element and performing a context click (right-click) action to trigger the tooltip display

Starting URL: https://demoqa.com/tool-tips

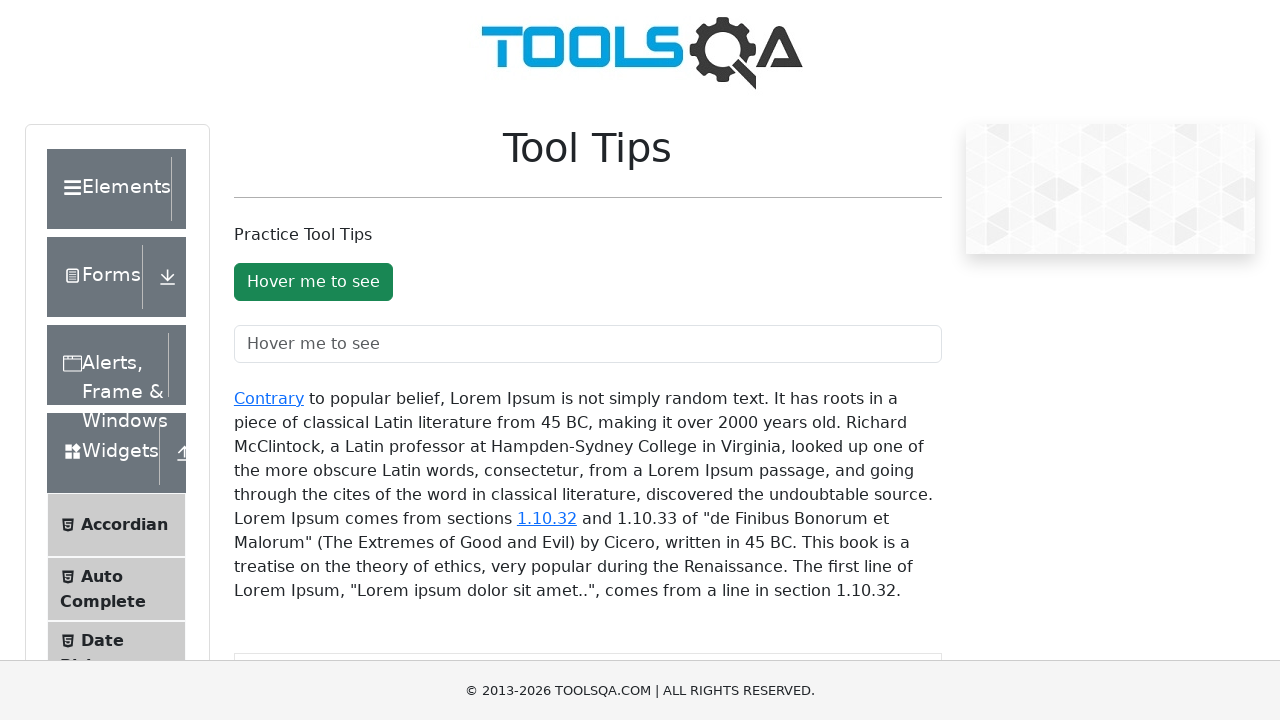

Located tooltip button element with ID 'toolTipButton'
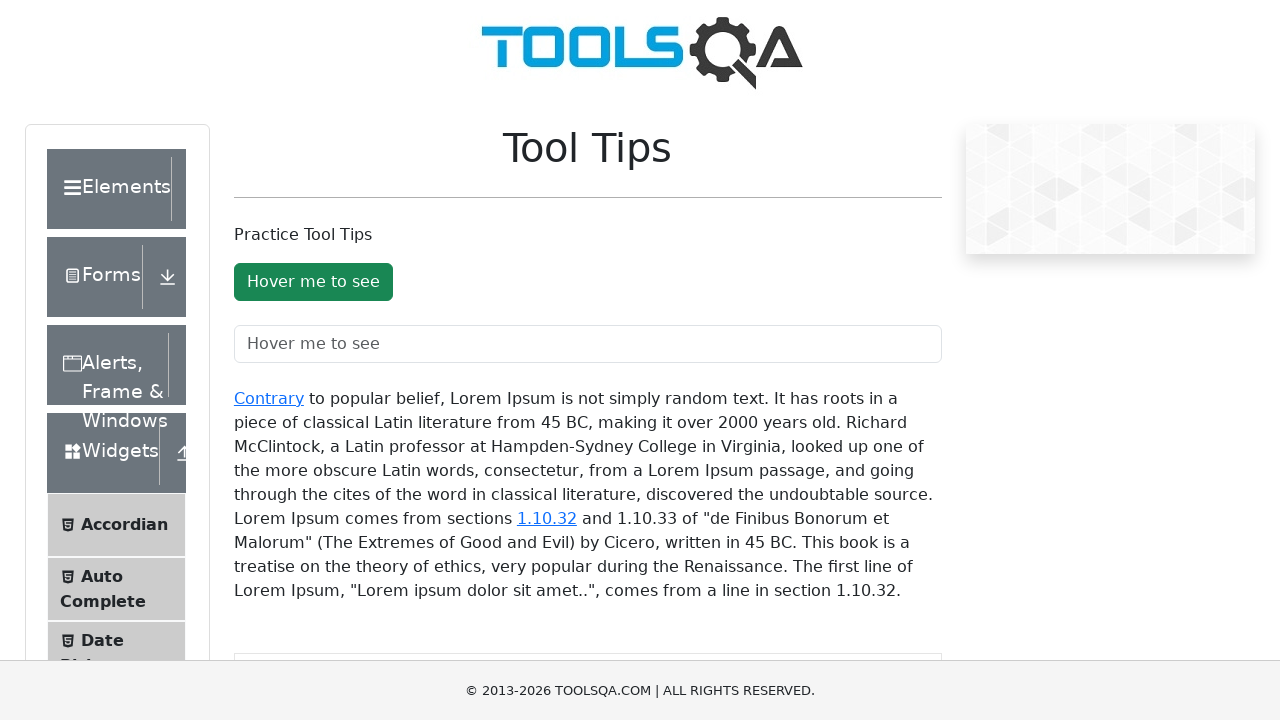

Hovered over tooltip button to trigger tooltip display at (313, 282) on #toolTipButton
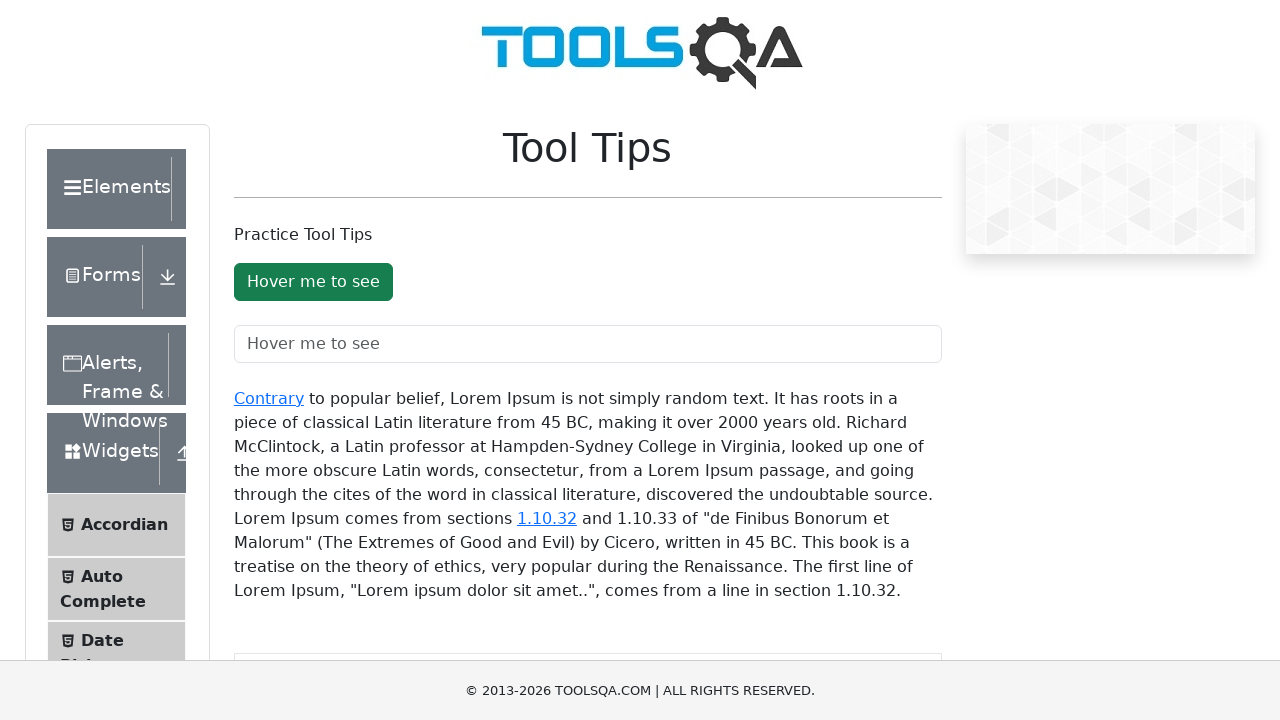

Performed right-click context click action on tooltip button at (313, 282) on #toolTipButton
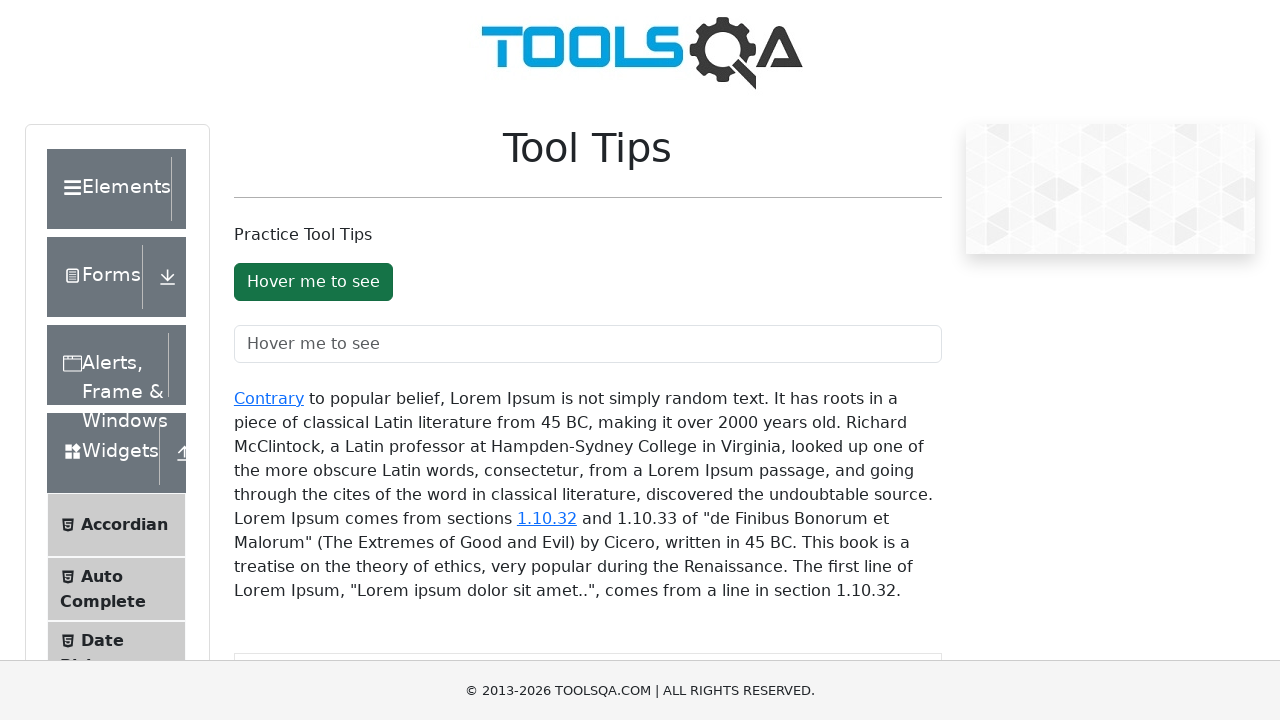

Waited 1000ms to observe tooltip behavior
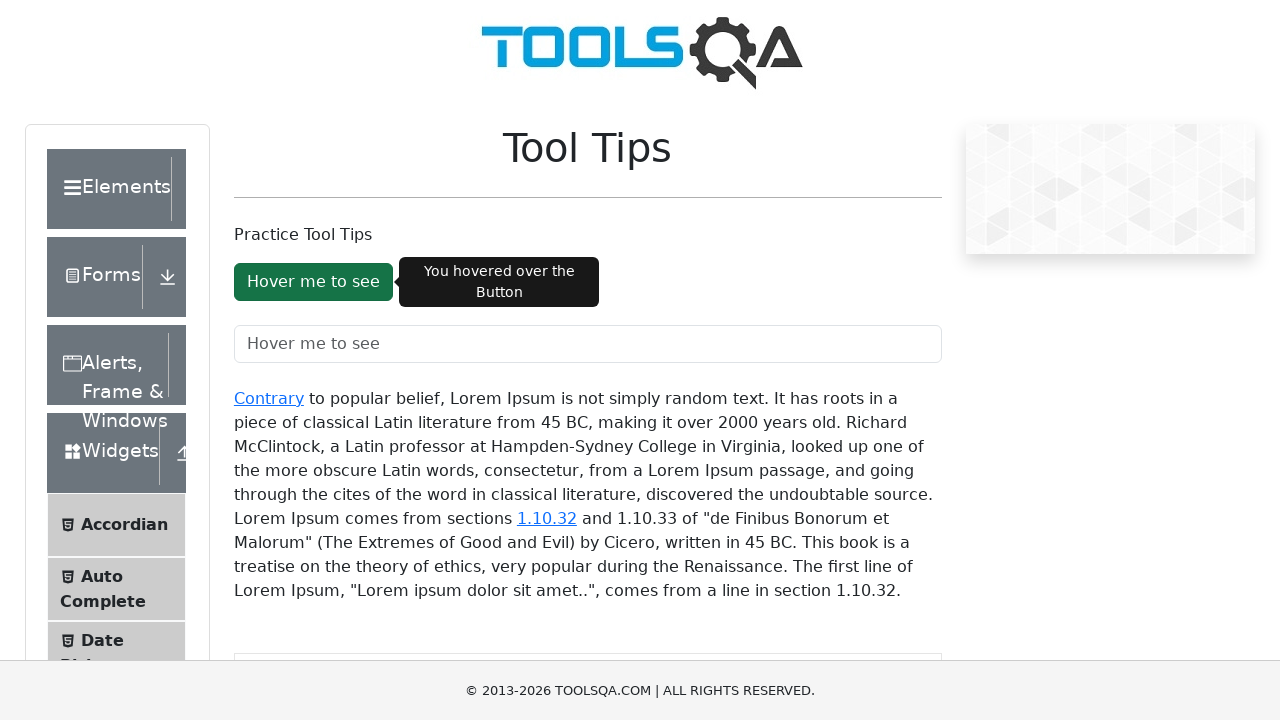

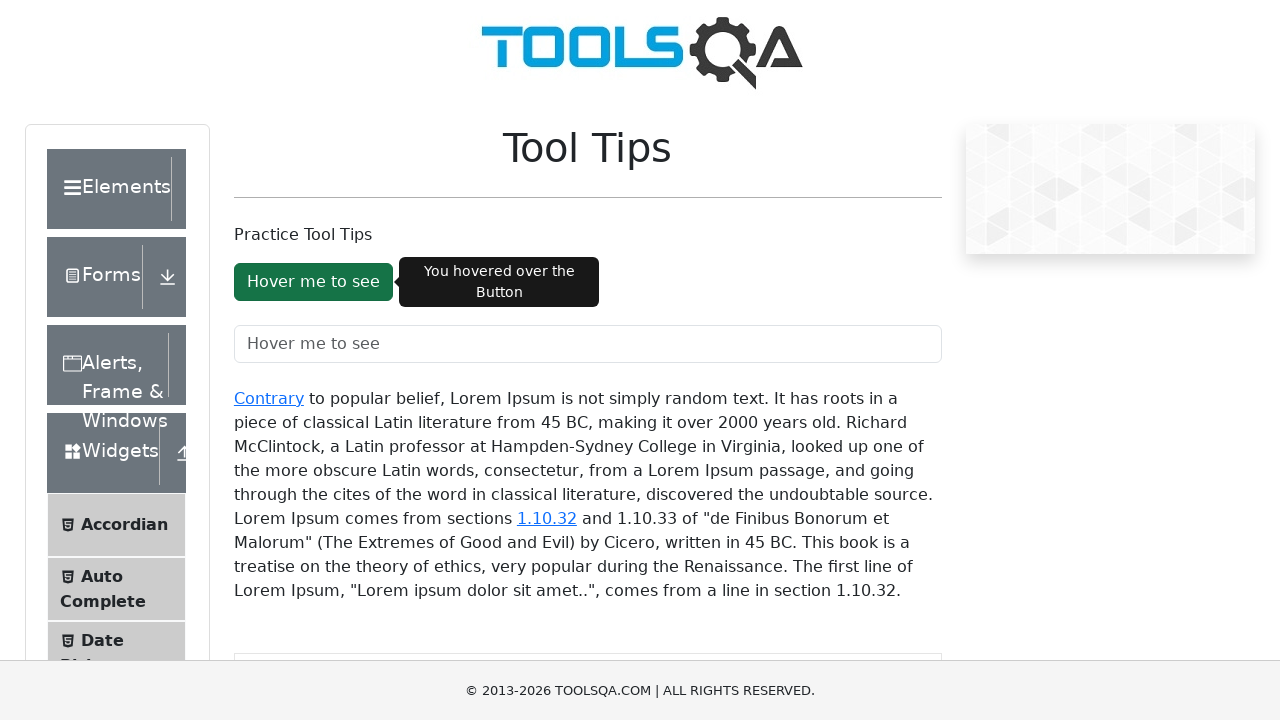